Tests adding multiple grocery items to cart on a practice e-commerce site by iterating through products and clicking add-to-cart buttons for specific items (Cucumber, Brocolli, Beetroot, Beans).

Starting URL: https://rahulshettyacademy.com/seleniumPractise/#/

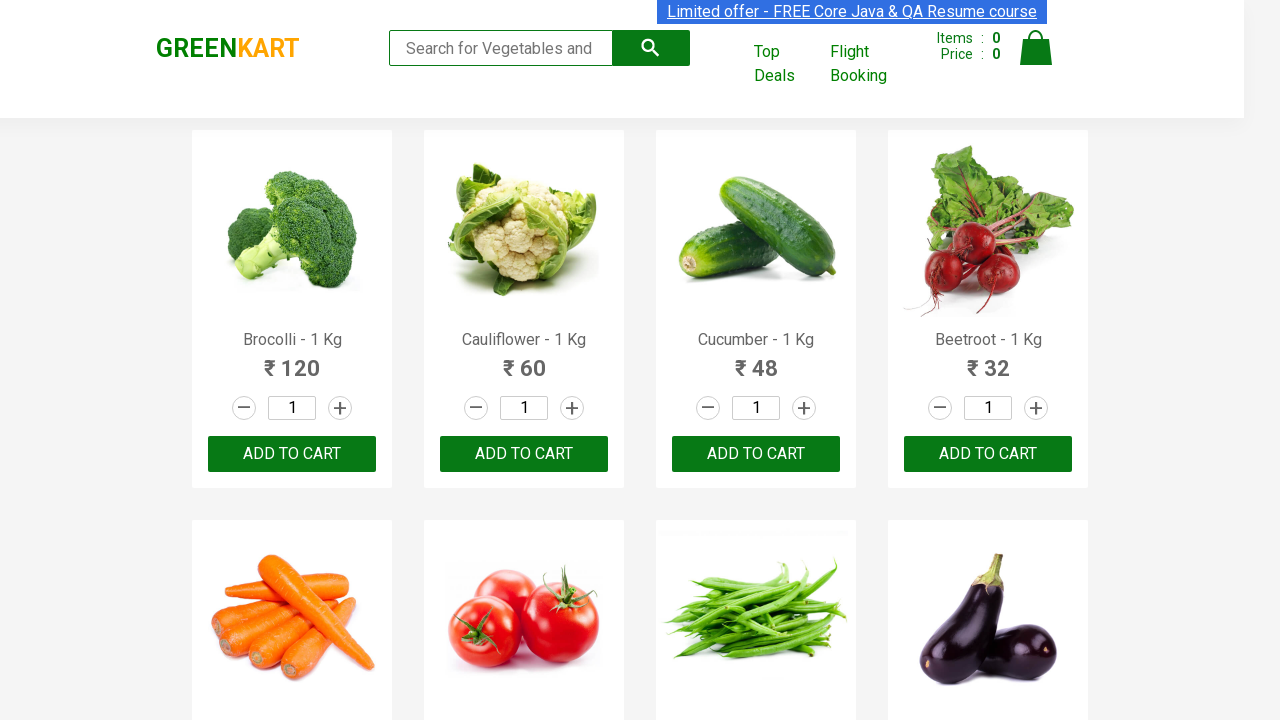

Navigated to practice e-commerce site
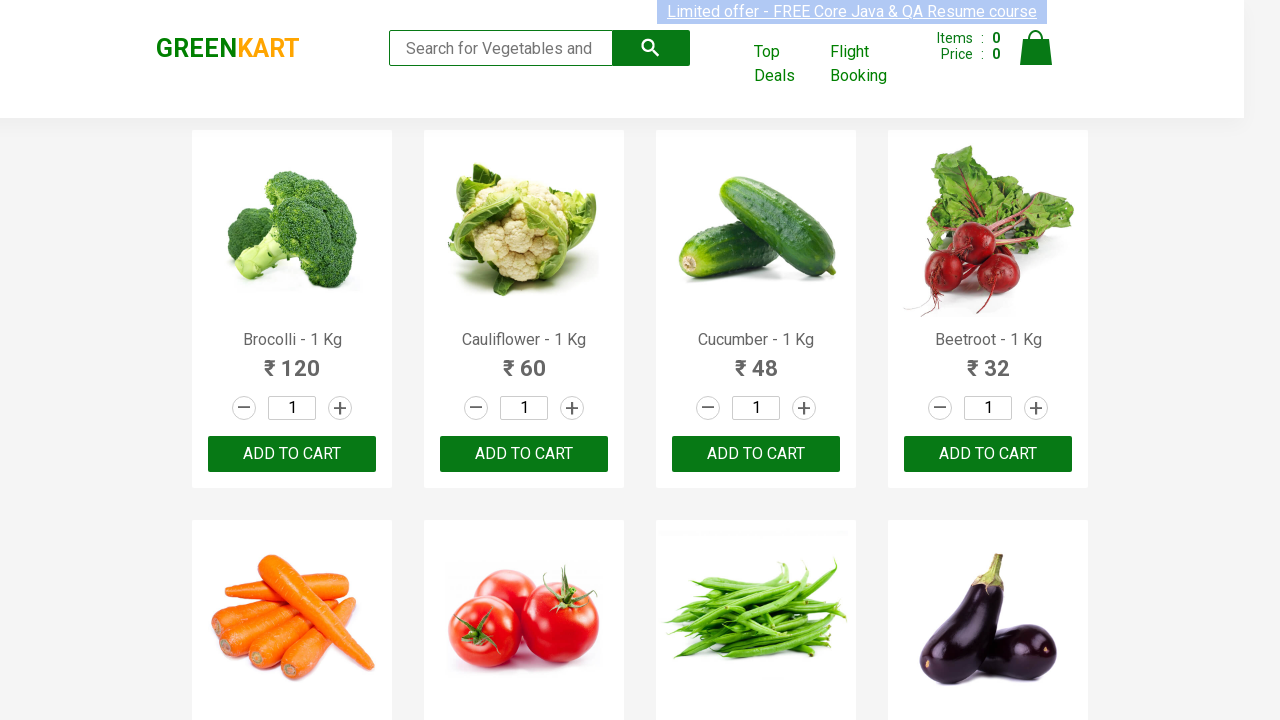

Product list loaded successfully
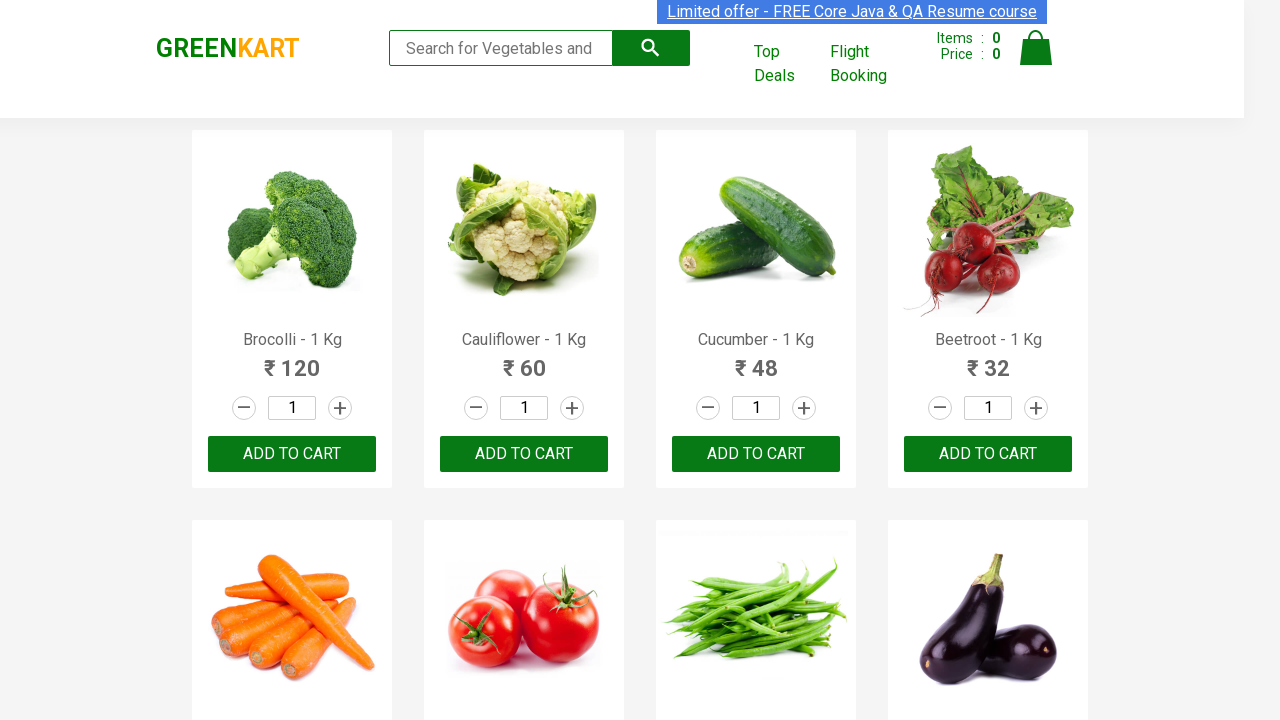

Retrieved all 32 product elements
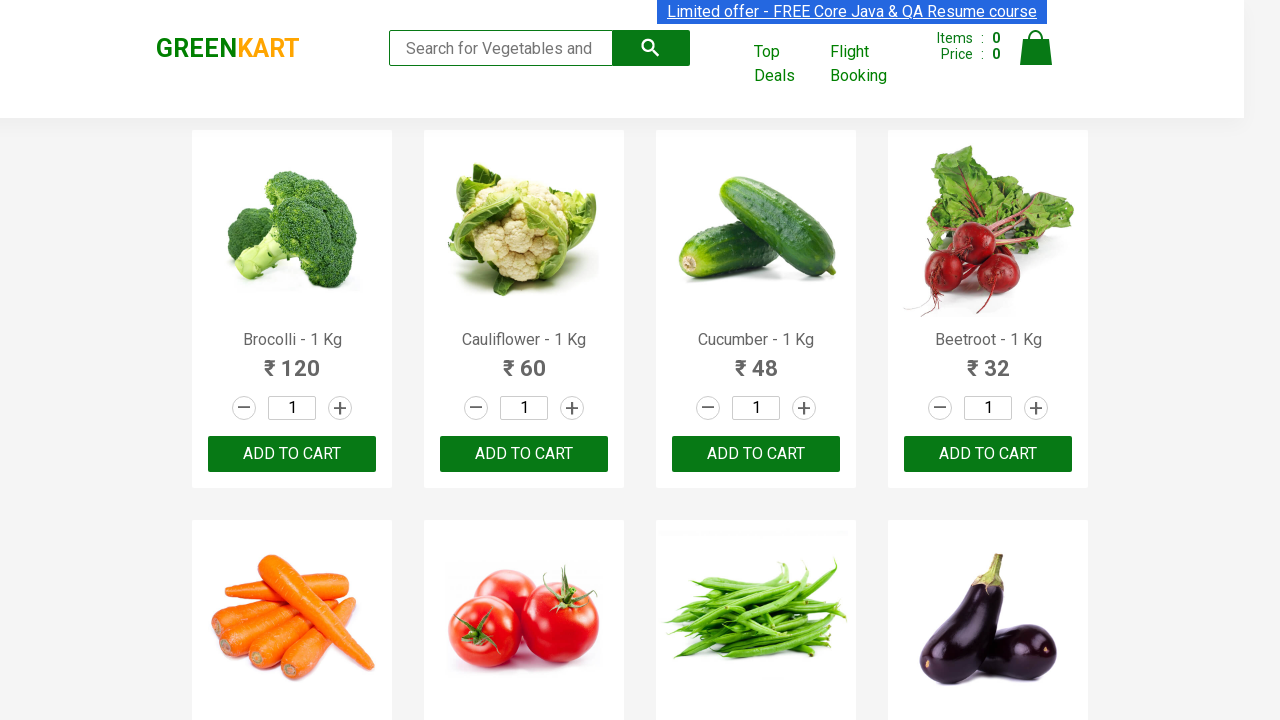

Clicked add to cart button for Brocolli at (292, 454) on xpath=//div[@class='product-action']/button >> nth=0
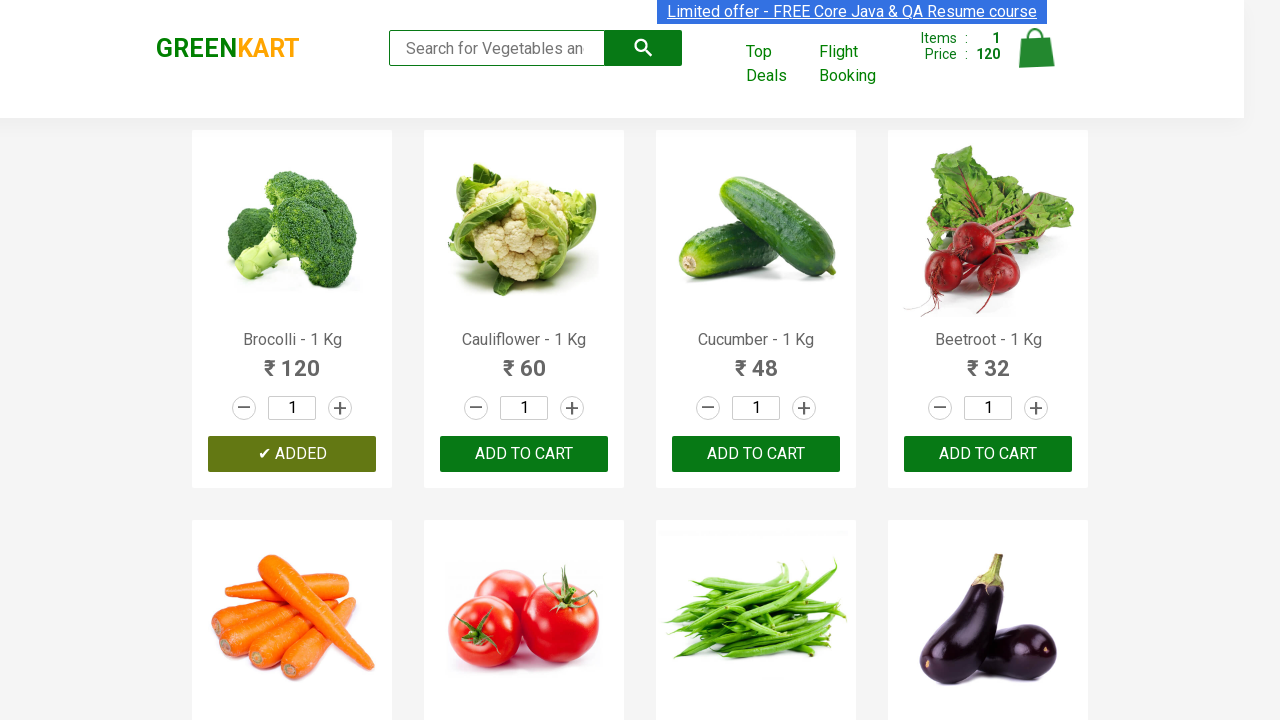

Cart updated after adding Brocolli (1 items added so far)
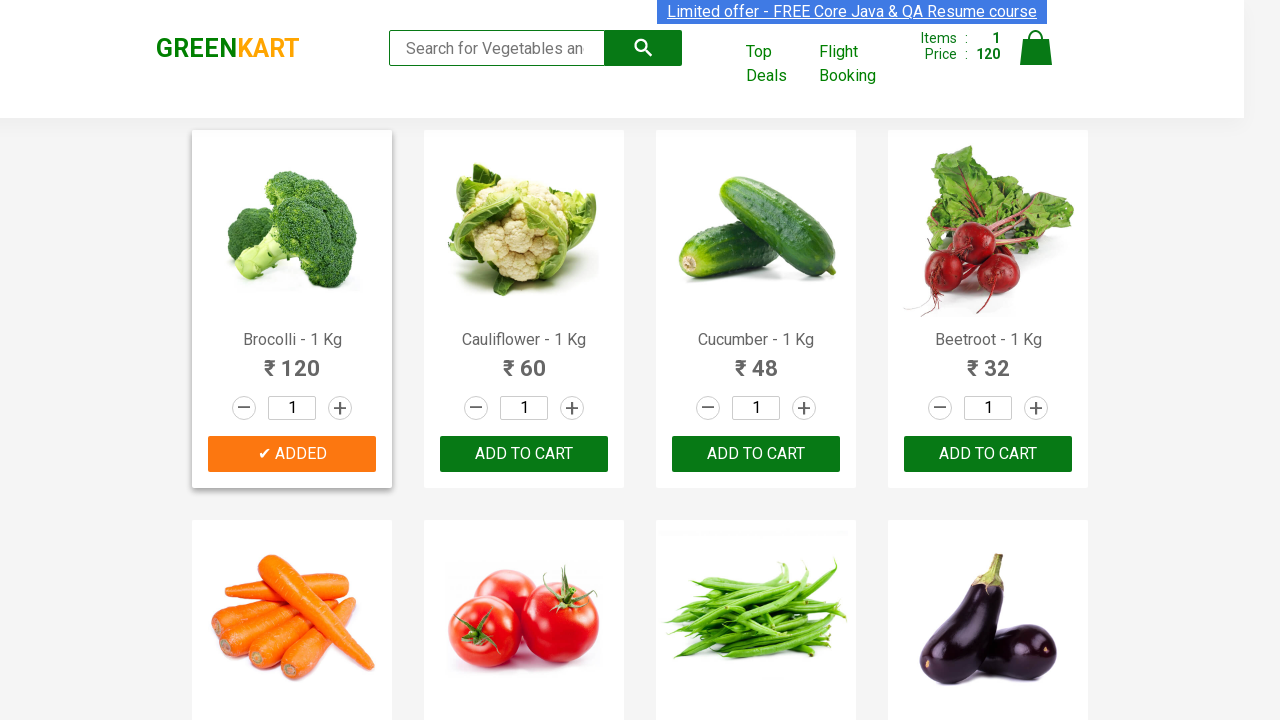

Clicked add to cart button for Brocolli at (524, 454) on xpath=//div[@class='product-action']/button >> nth=1
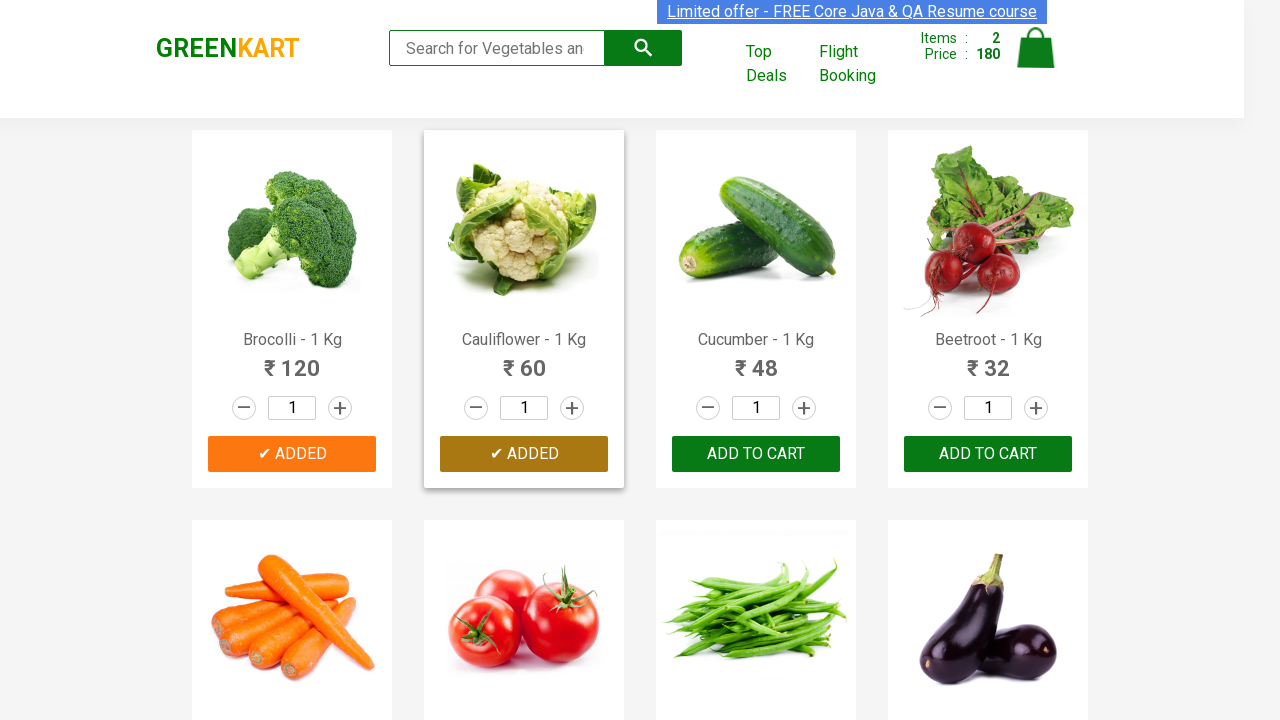

Cart updated after adding Brocolli (2 items added so far)
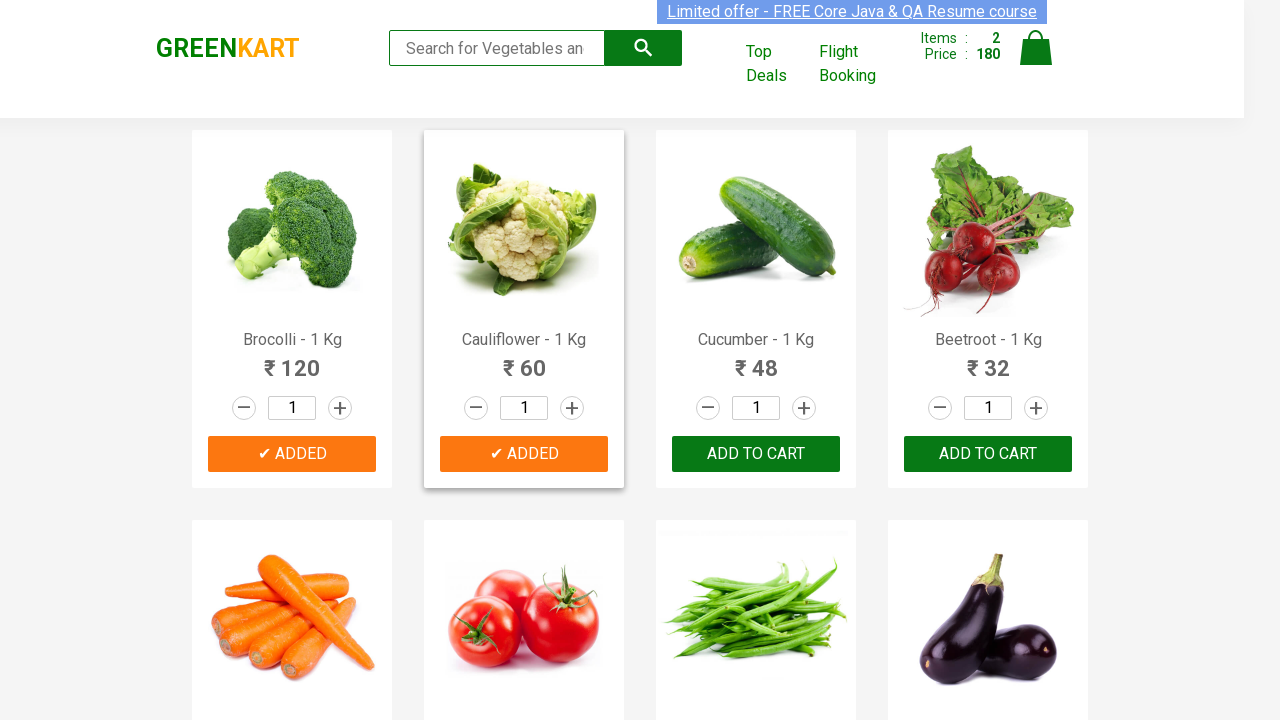

Clicked add to cart button for Brocolli at (756, 454) on xpath=//div[@class='product-action']/button >> nth=2
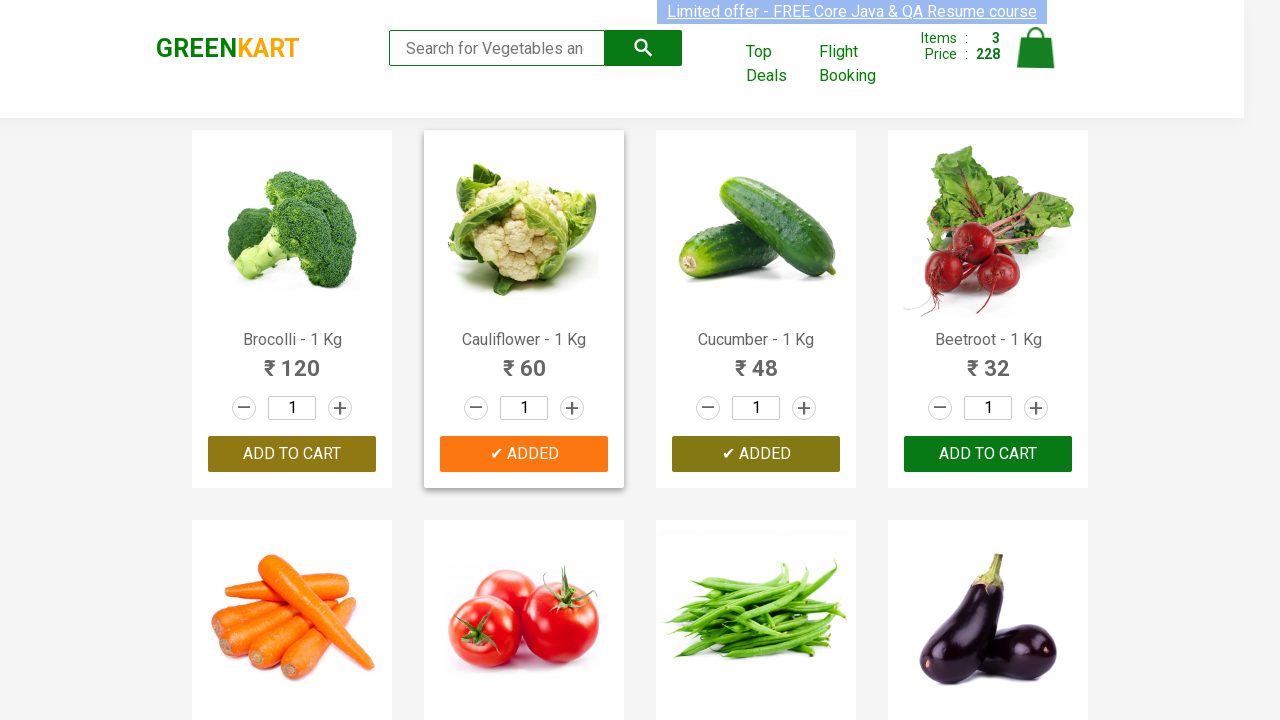

Cart updated after adding Brocolli (3 items added so far)
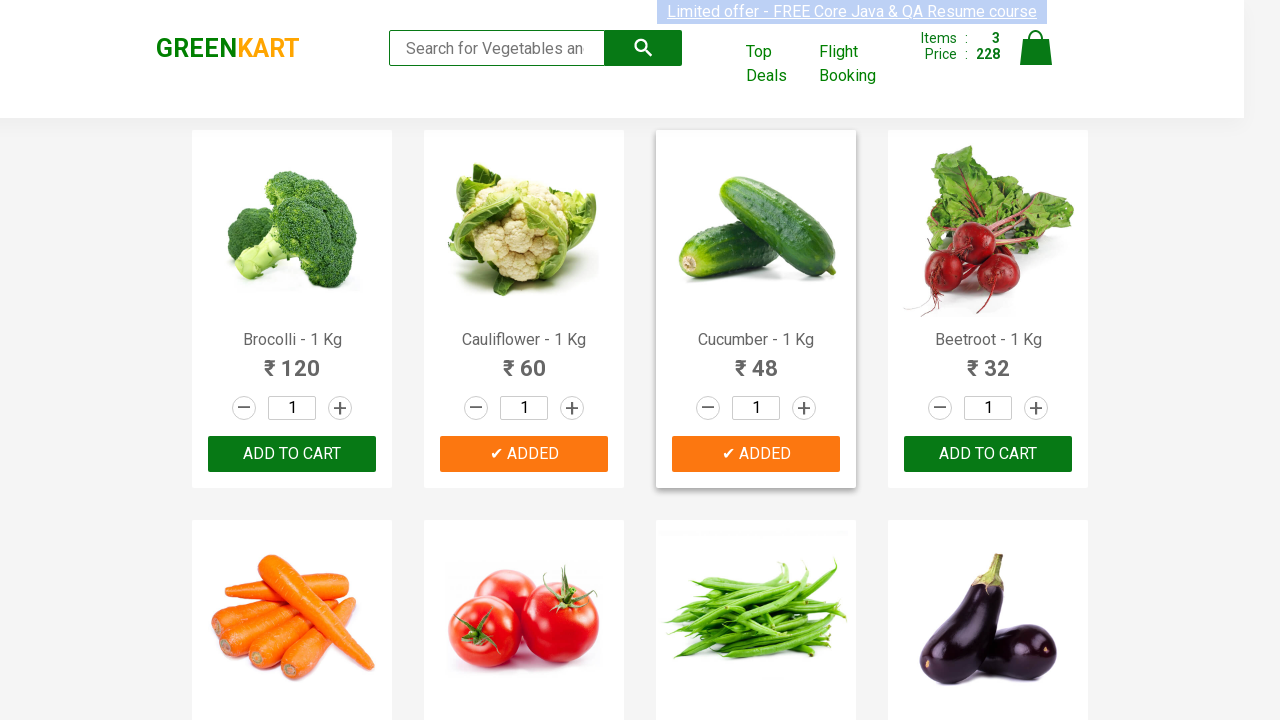

Reached target of 3 items in cart, stopping
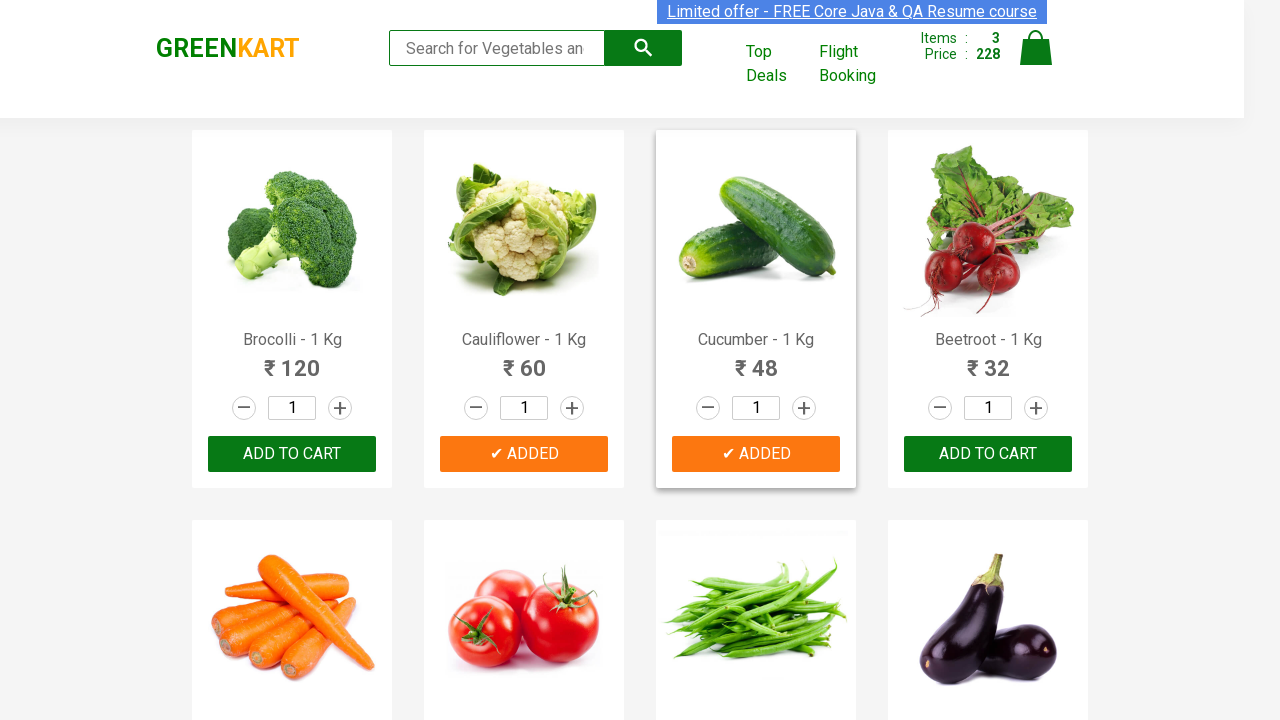

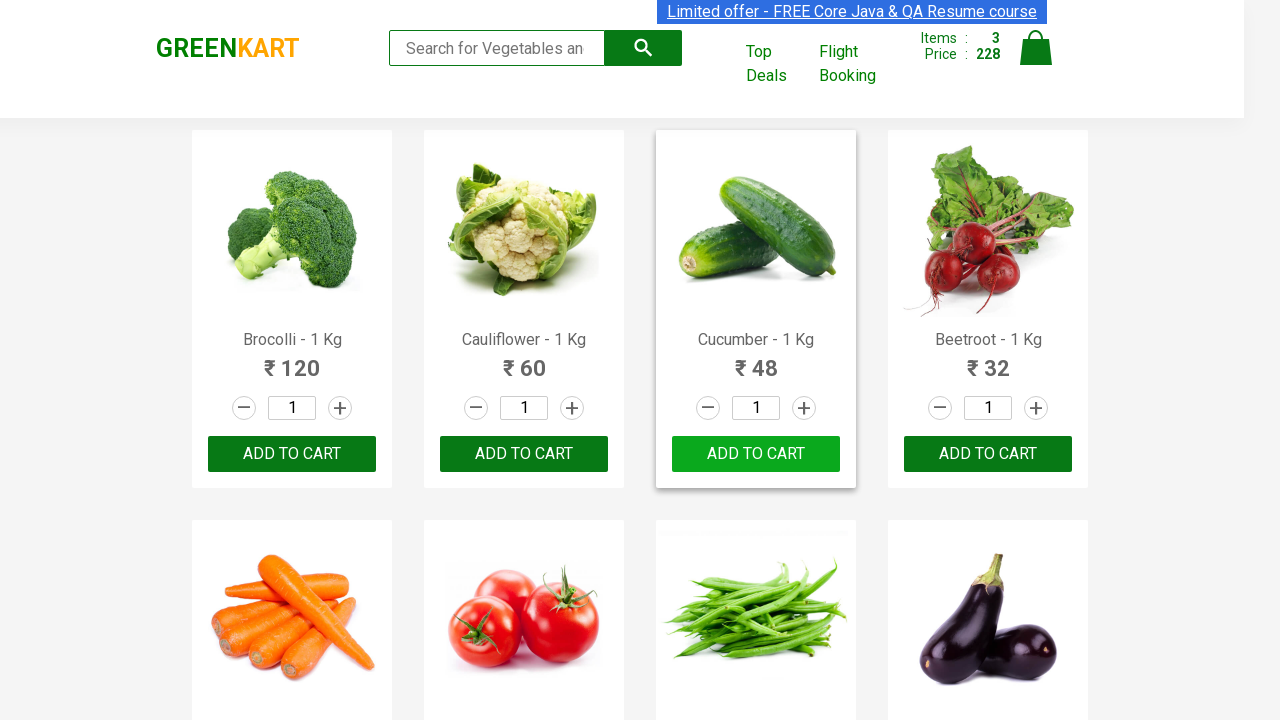